Navigates to a demo website, clicks on the demo table link, and verifies the Employee Manager table structure by checking the number of rows and columns present.

Starting URL: http://automationbykrishna.com/index.html

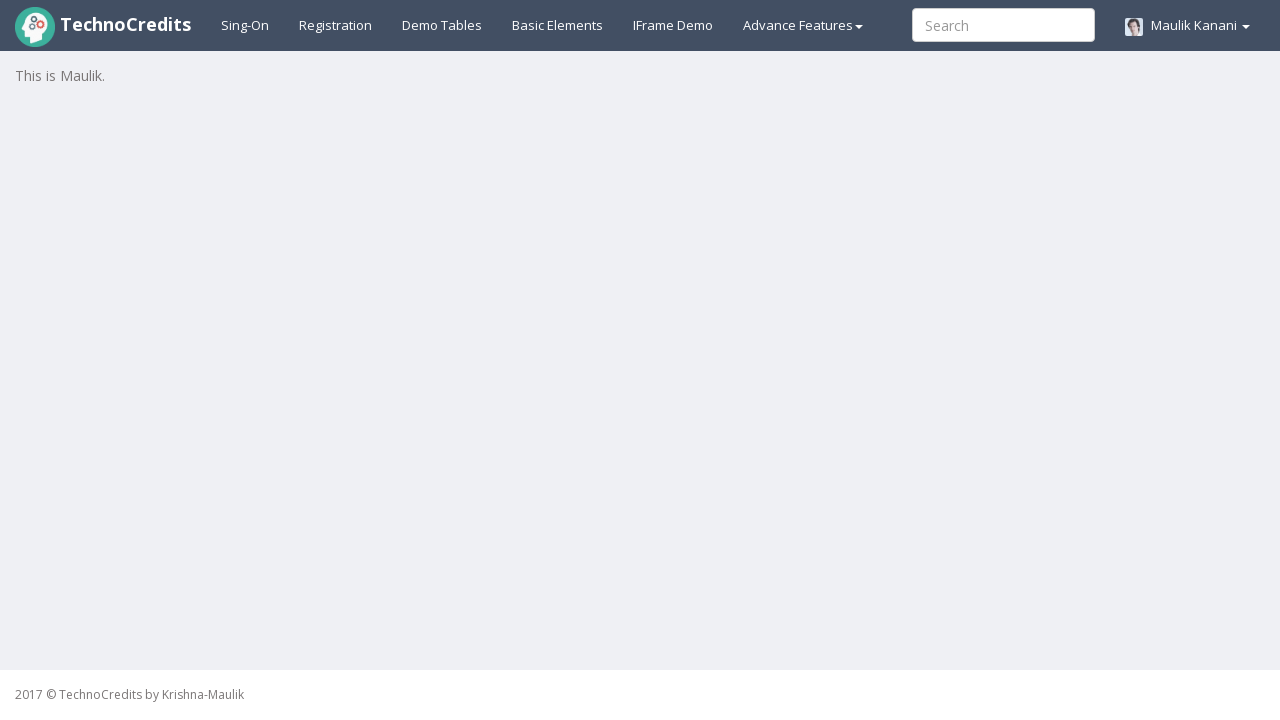

Navigated to Automation by Krishna demo website
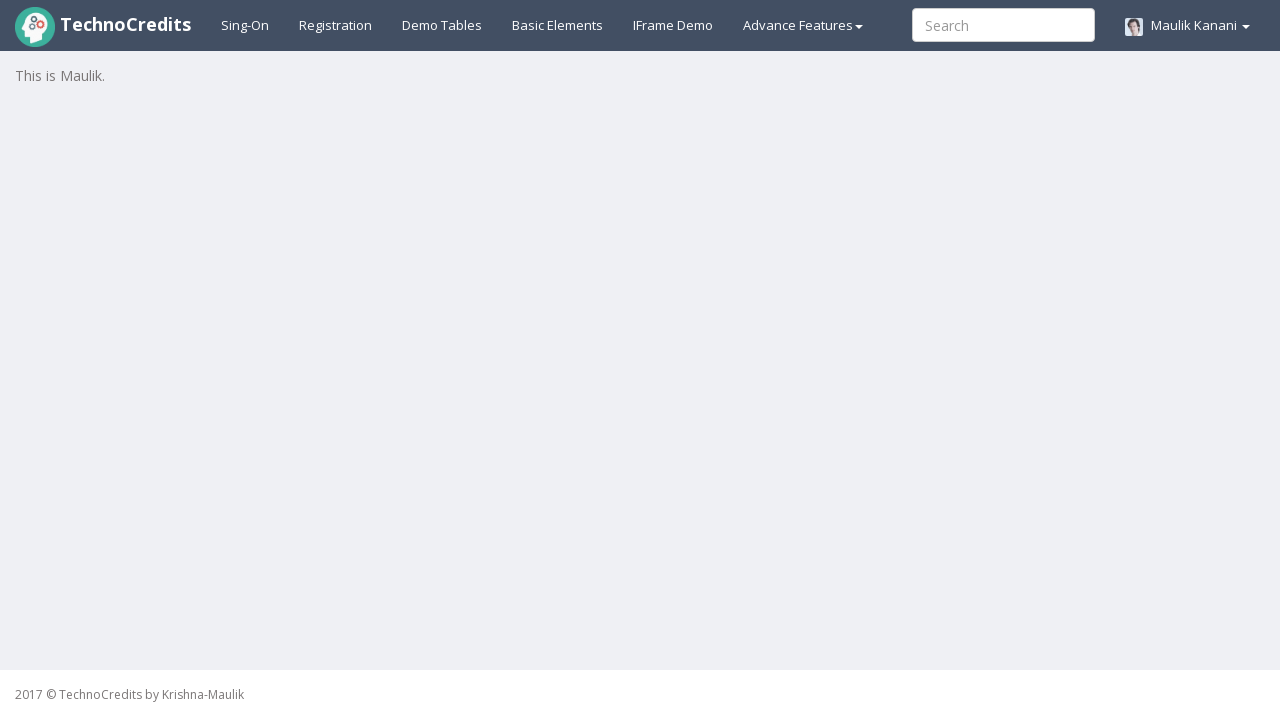

Clicked on the demo table link at (442, 25) on #demotable
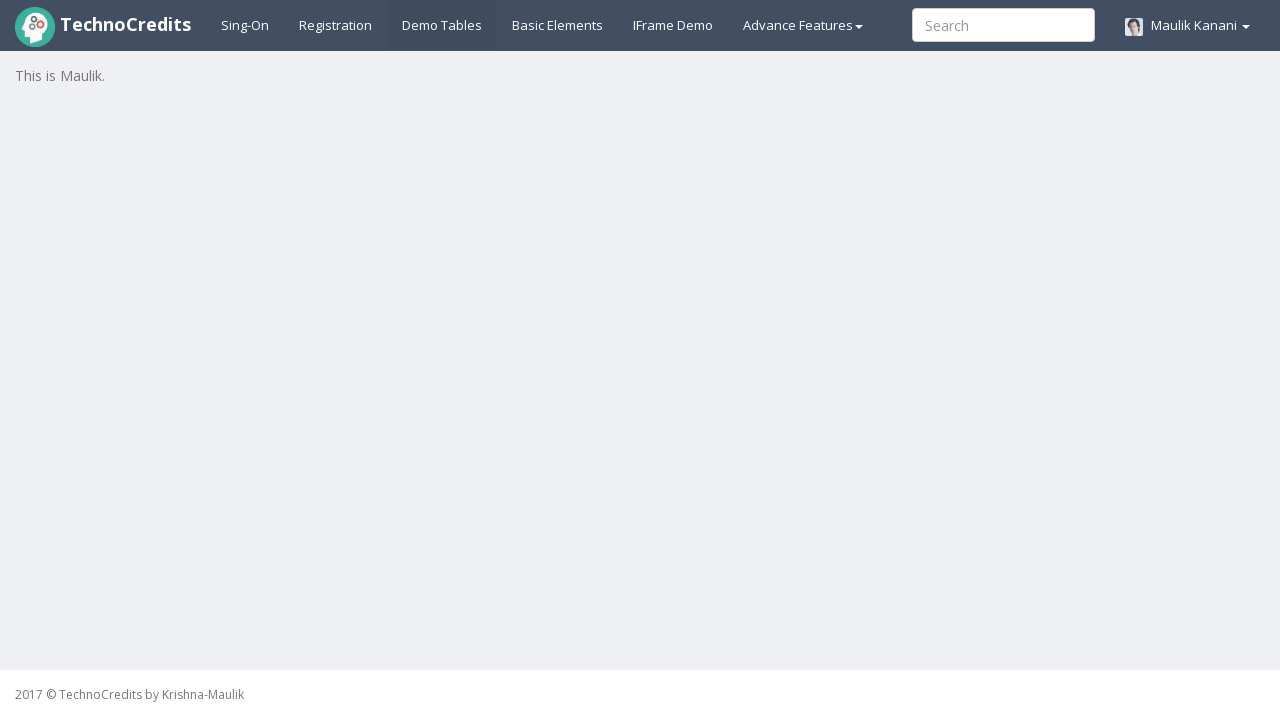

Employee Manager table became visible
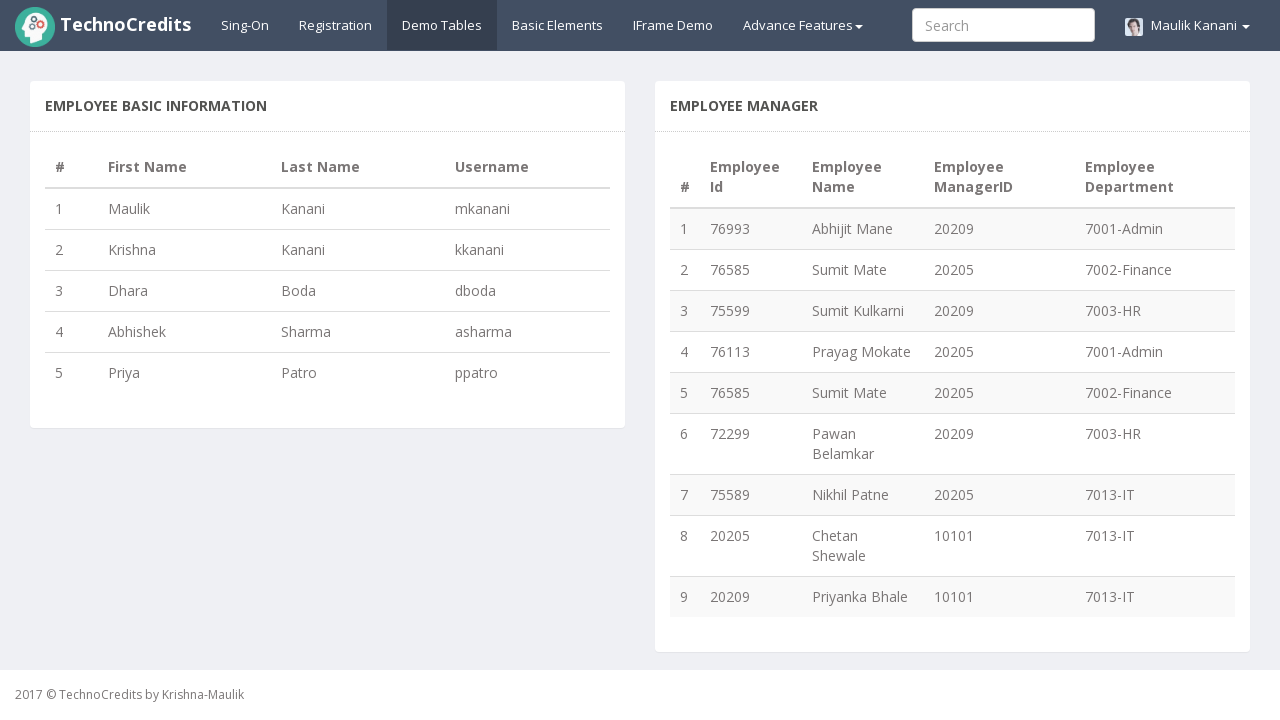

Verified table rows are present in the Employee Manager table
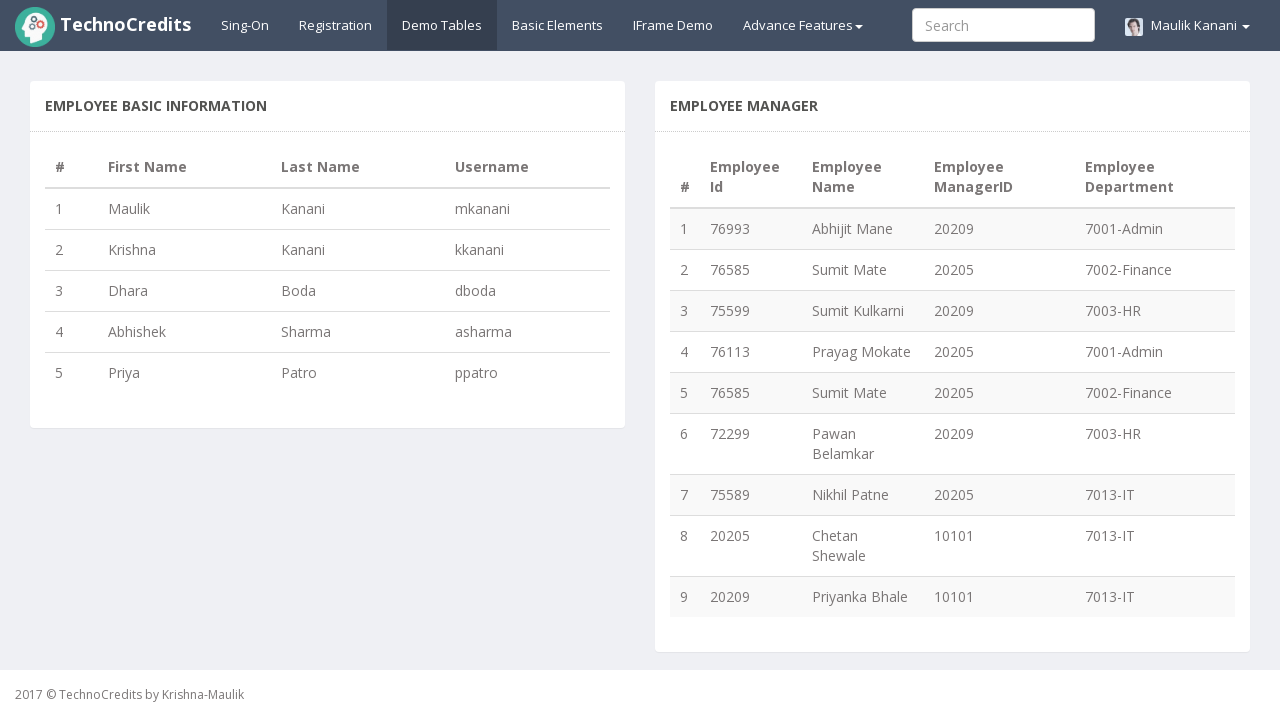

Verified table columns are present in the Employee Manager table
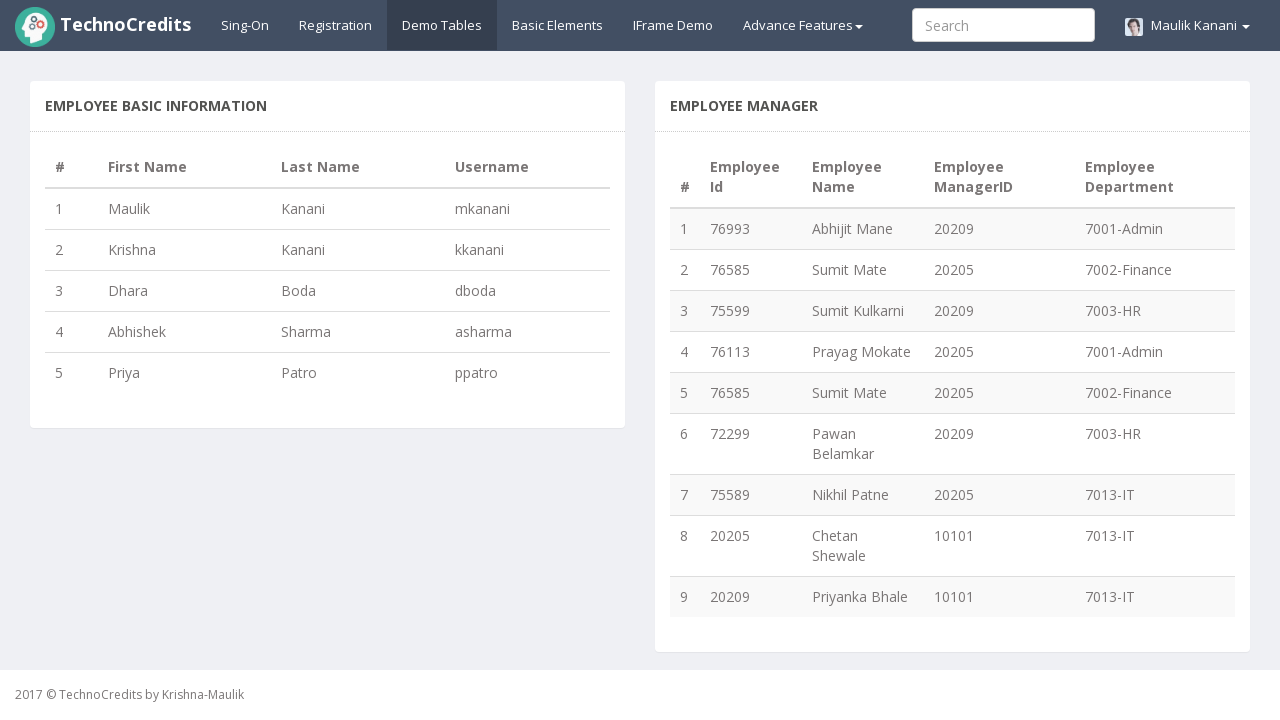

Counted 9 rows in the Employee Manager table
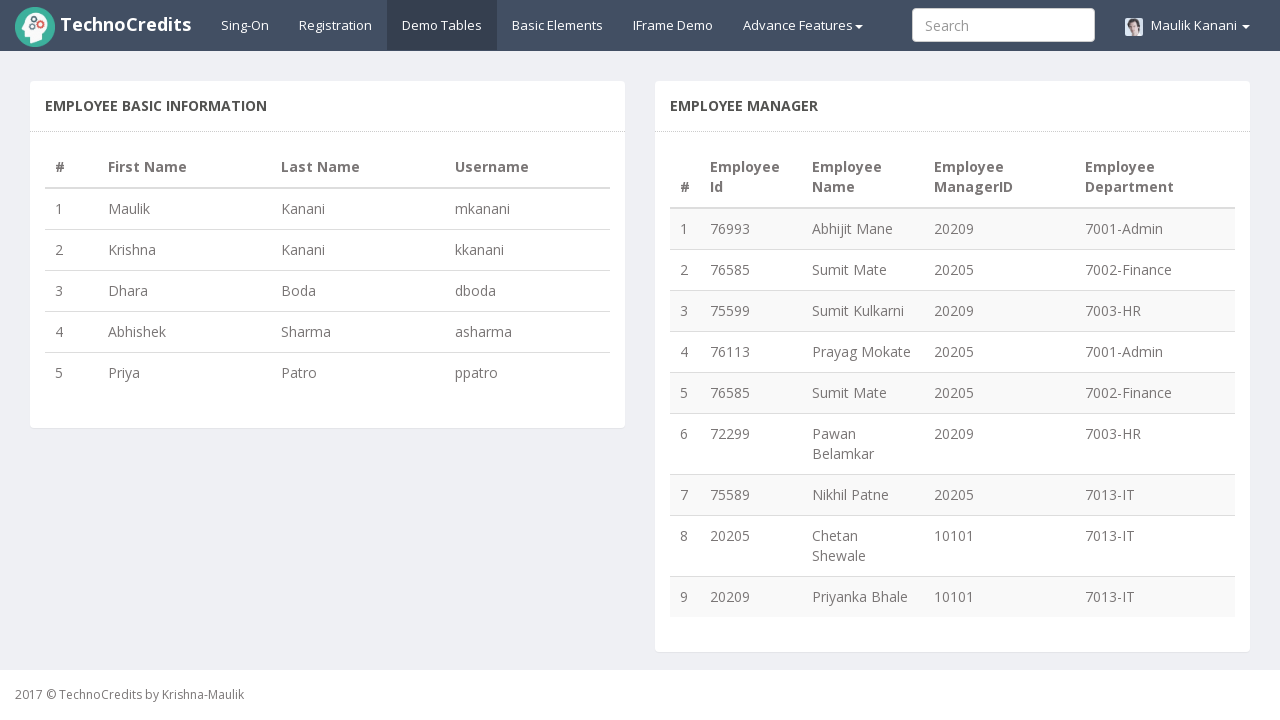

Counted 5 columns in the Employee Manager table
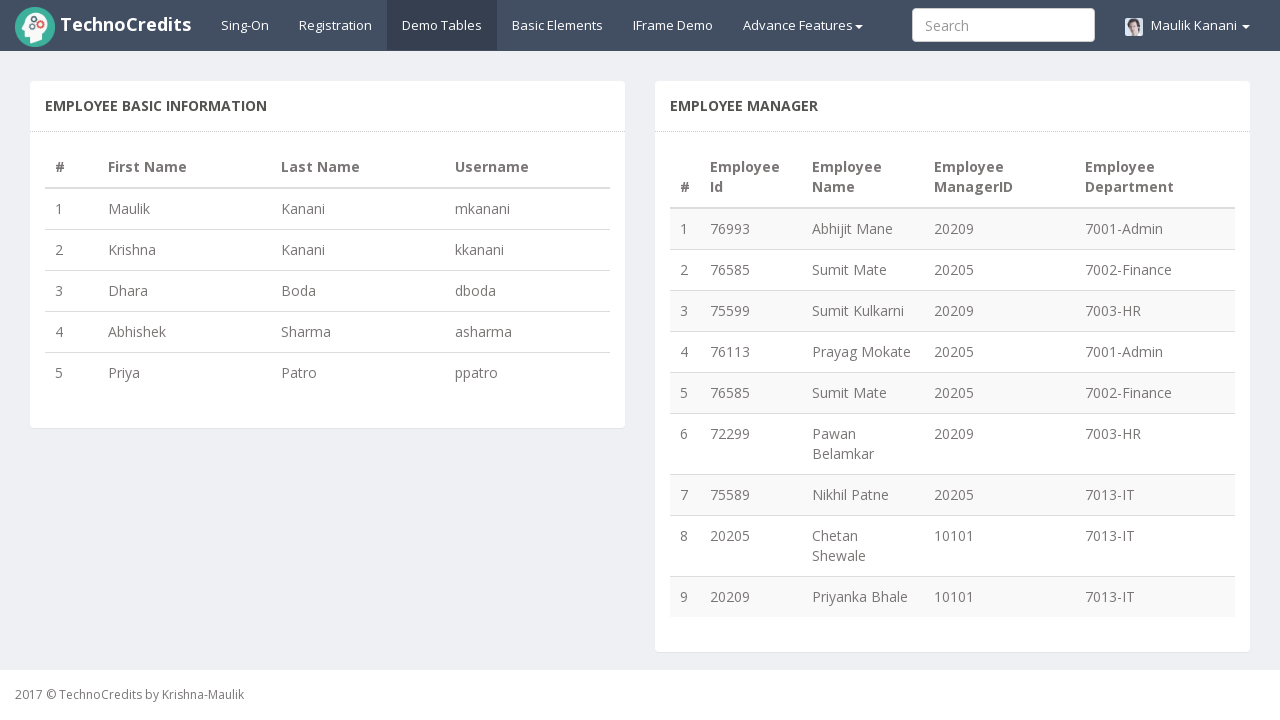

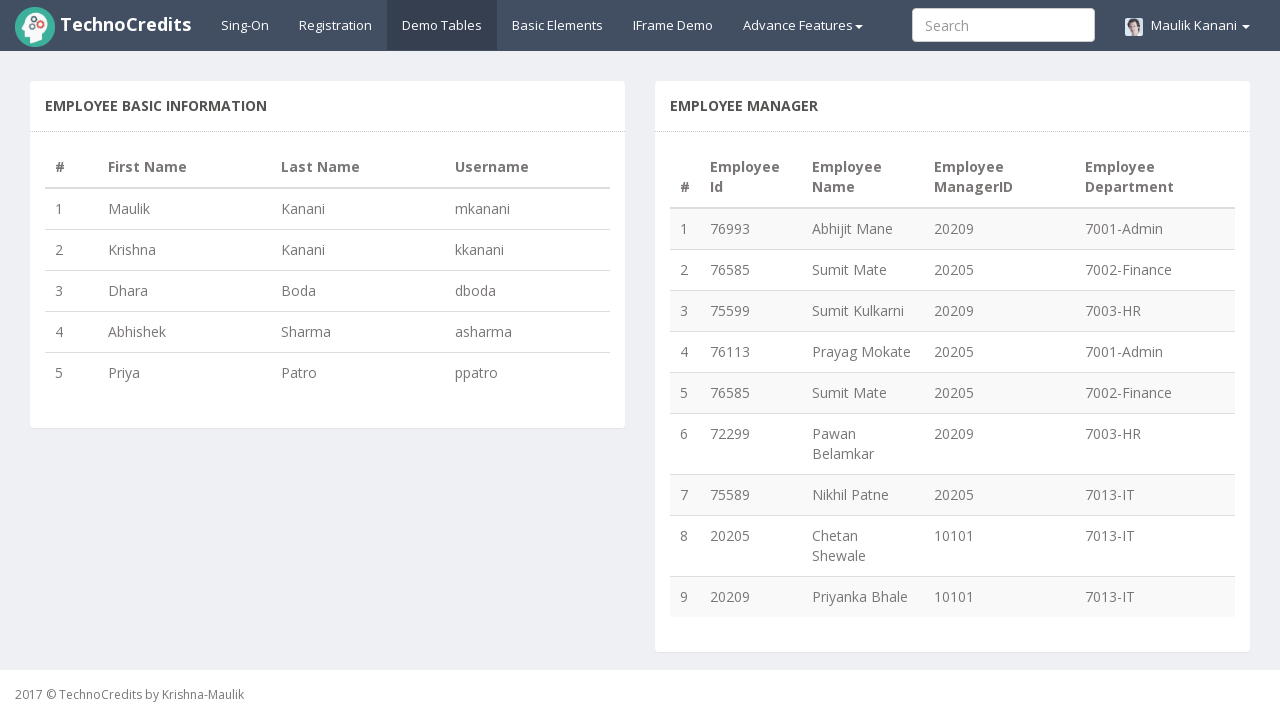